Tests the Men section navigation by clicking on the Men link and verifying the URL changes to the men shop page

Starting URL: https://www.ajio.com/

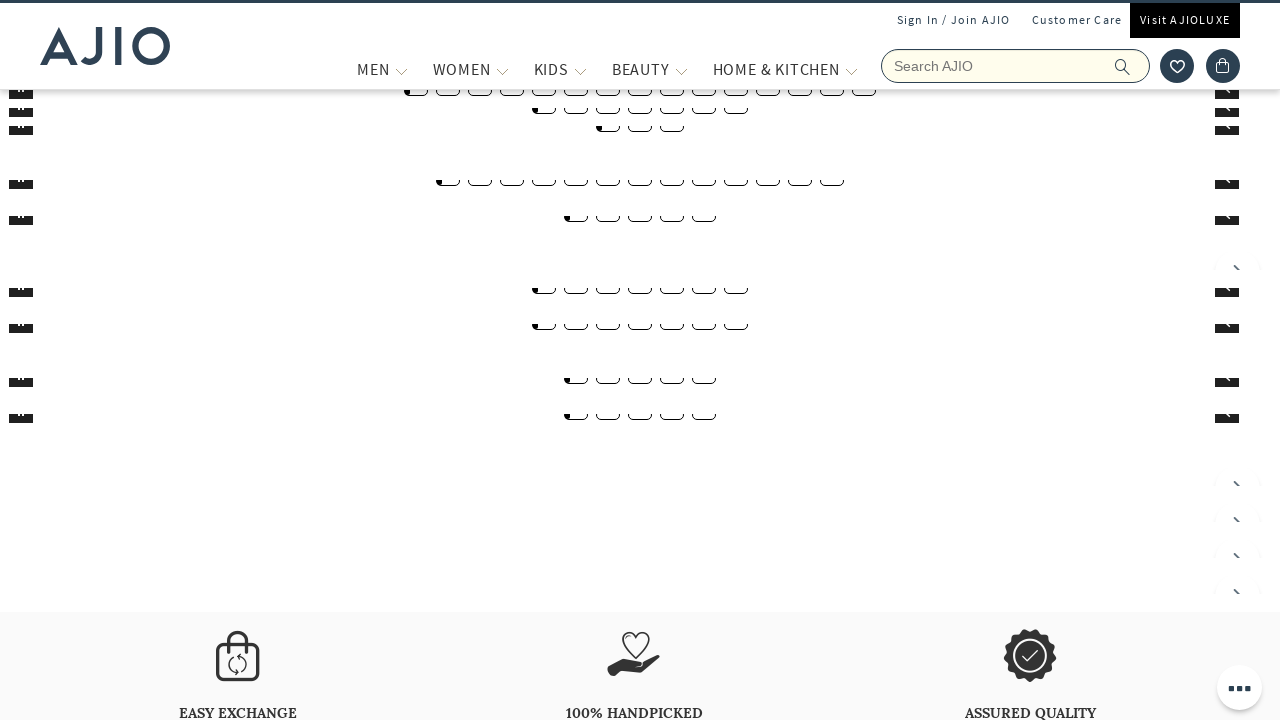

Clicked on MEN navigation link at (373, 69) on text=MEN
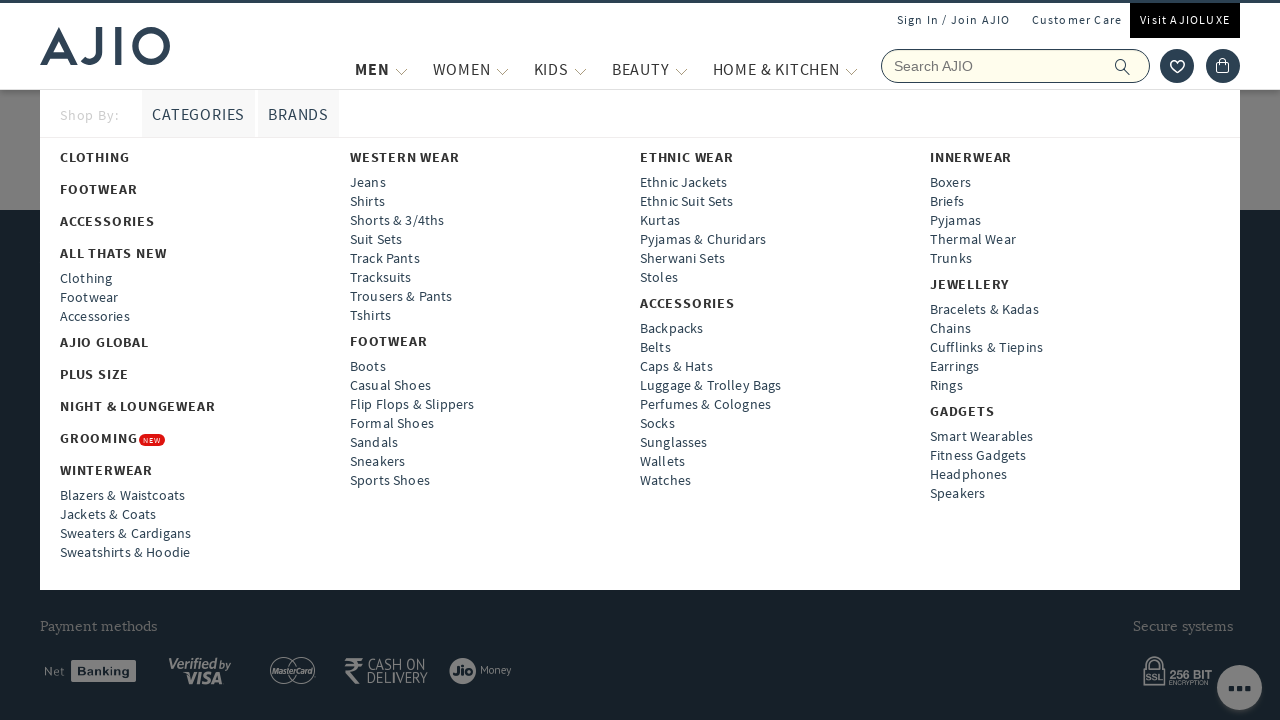

Waited for navigation to Men shop page to complete
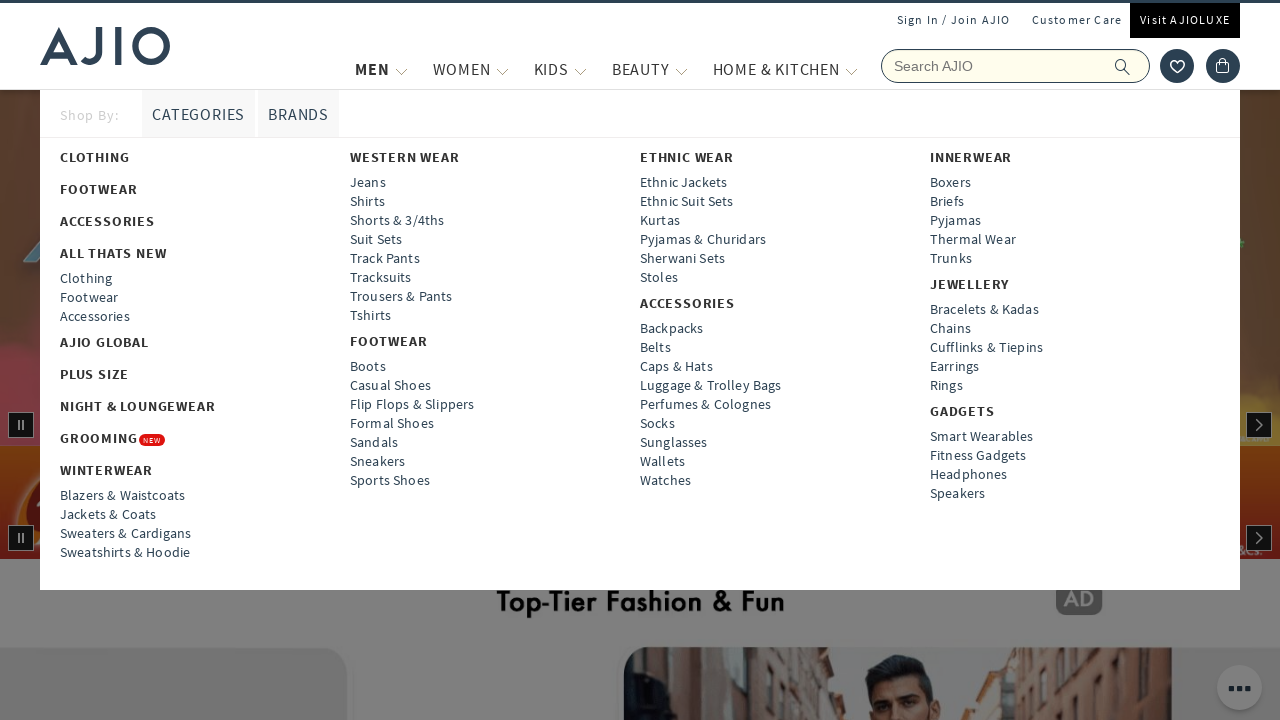

Verified URL changed to Men shop page (https://www.ajio.com/shop/men)
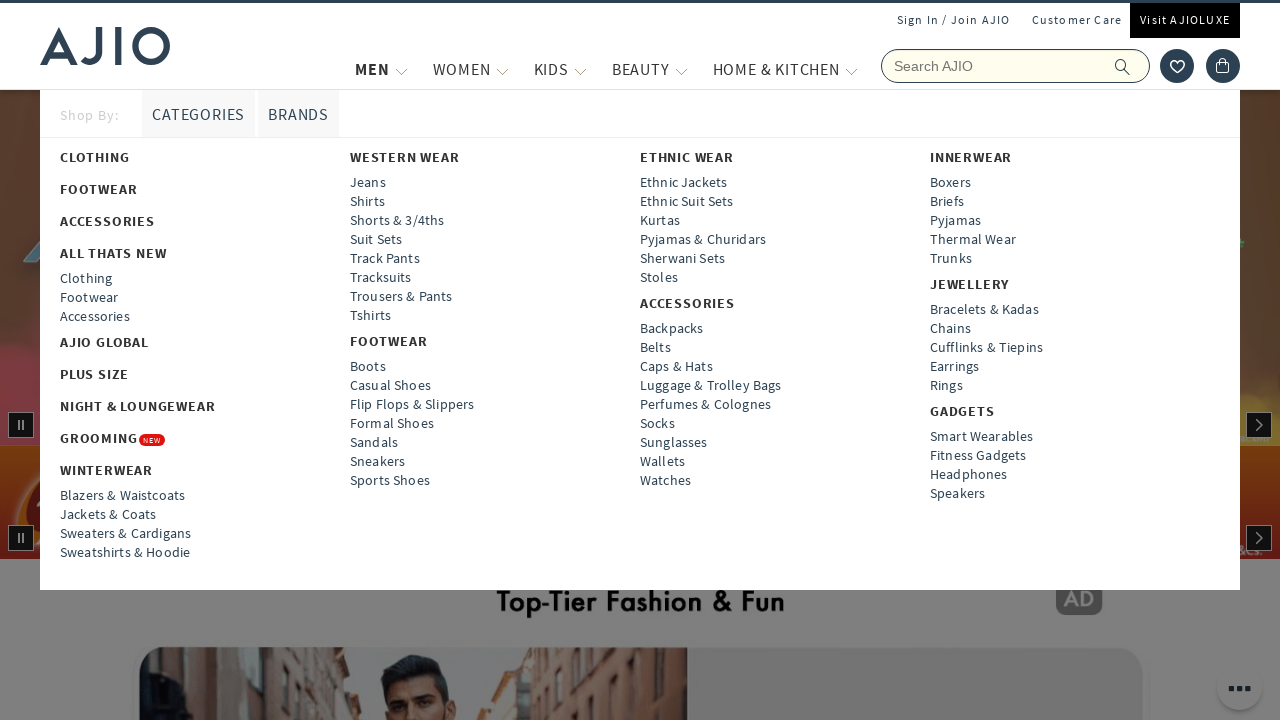

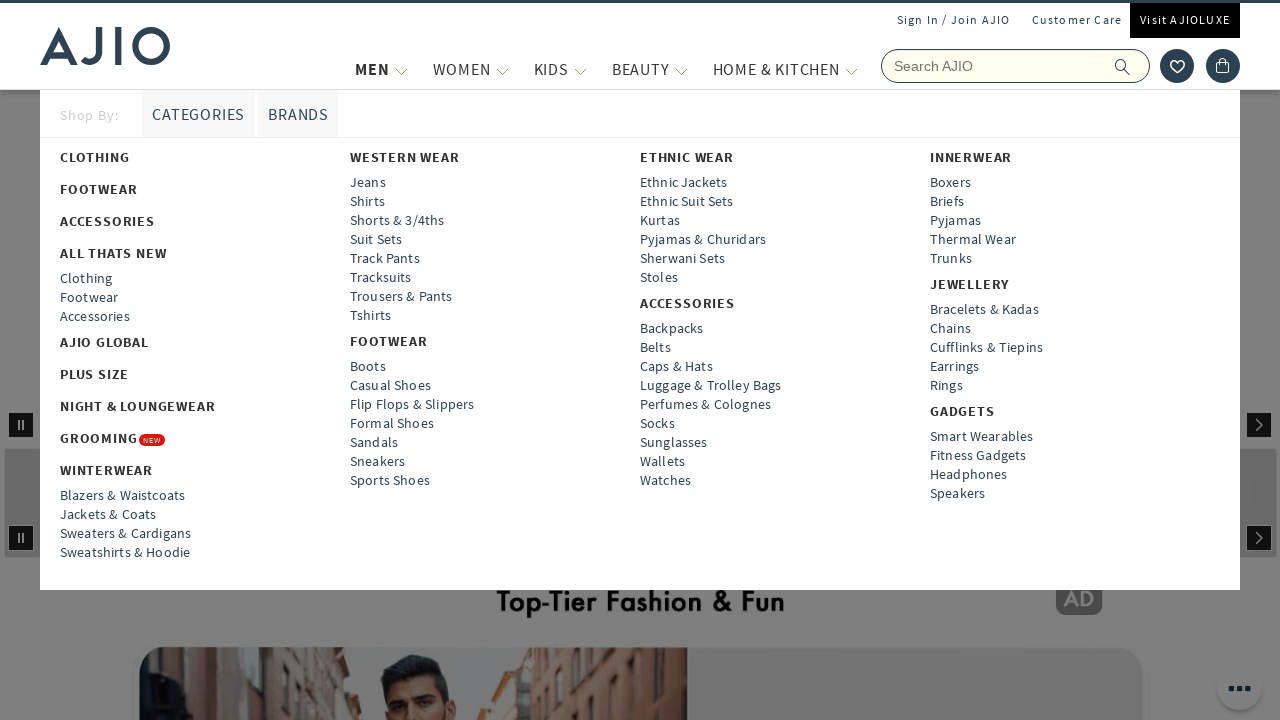